Tests dropdown selection by calculating the sum of two numbers displayed on the page and selecting the result from a dropdown menu

Starting URL: https://suninjuly.github.io/selects1.html

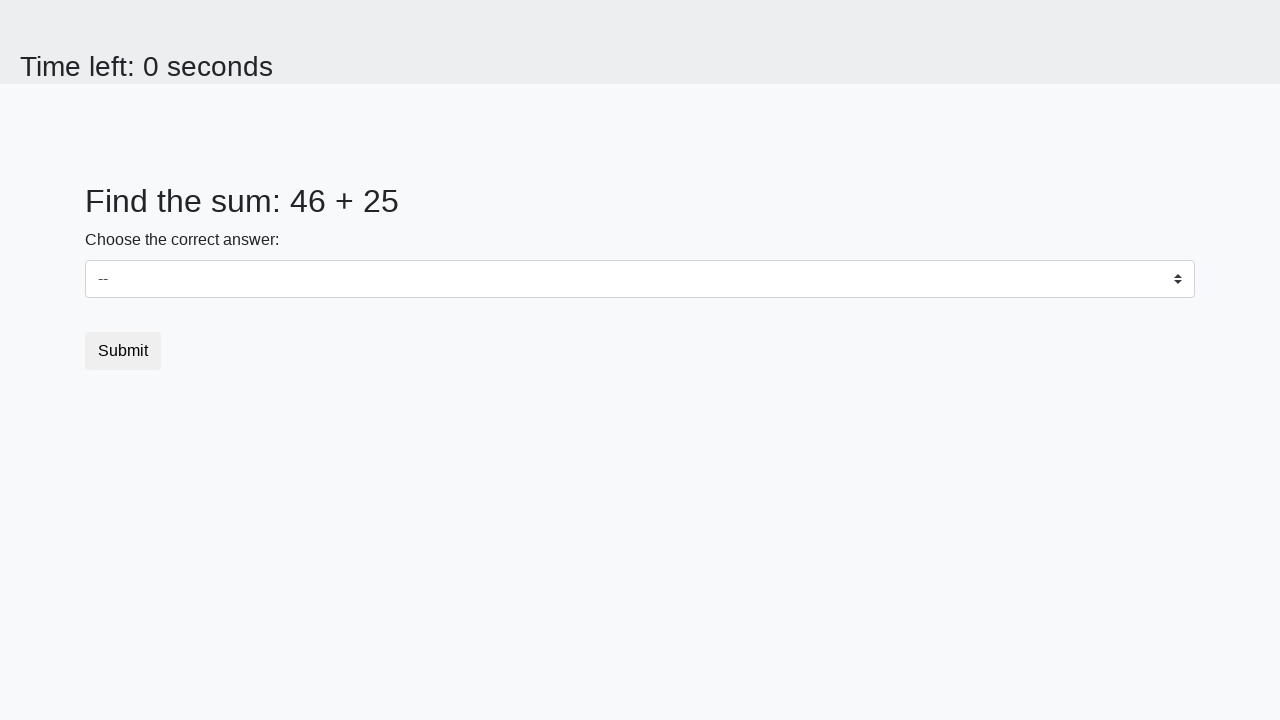

Retrieved first number from page
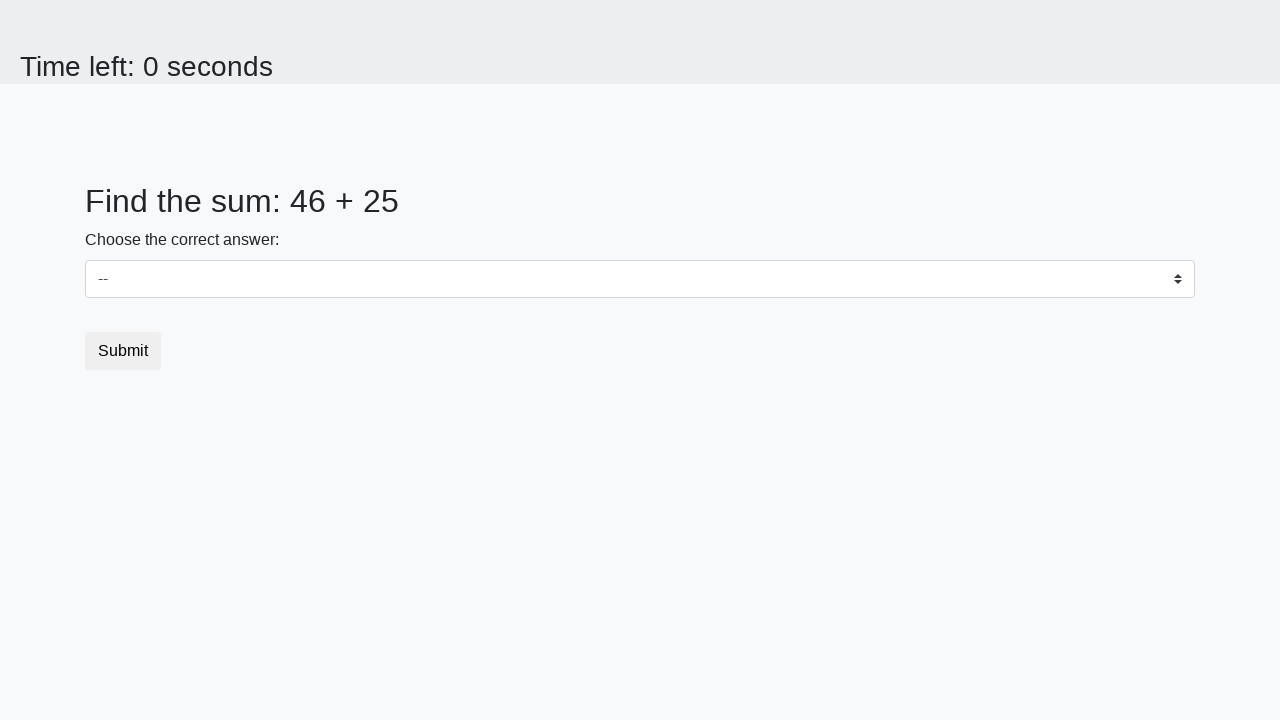

Retrieved second number from page
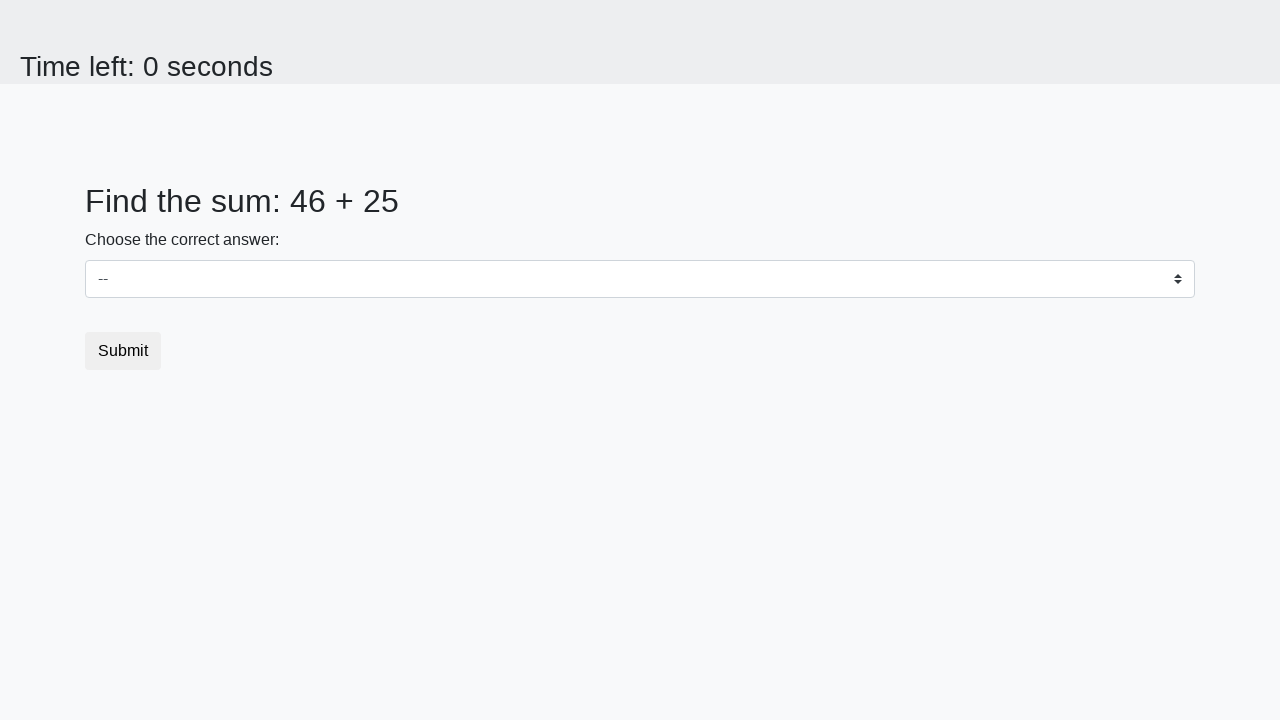

Calculated sum of 46 + 25 = 71
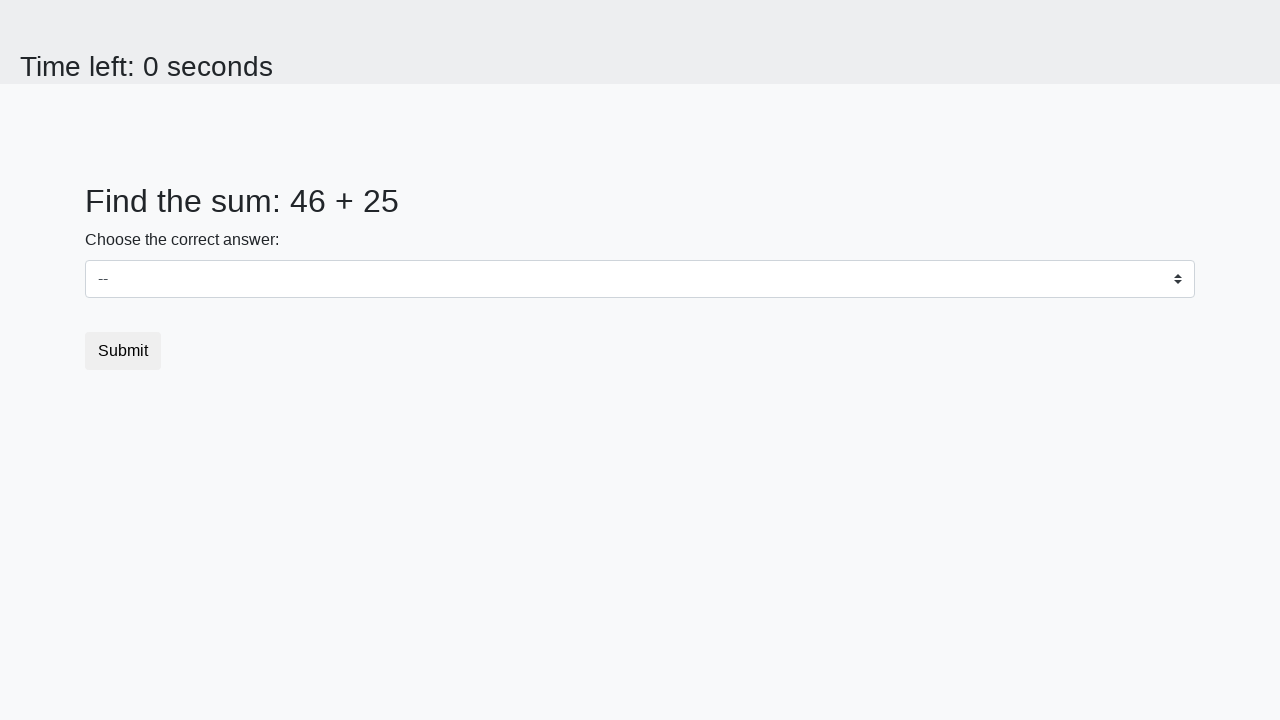

Selected 71 from dropdown menu on select#dropdown
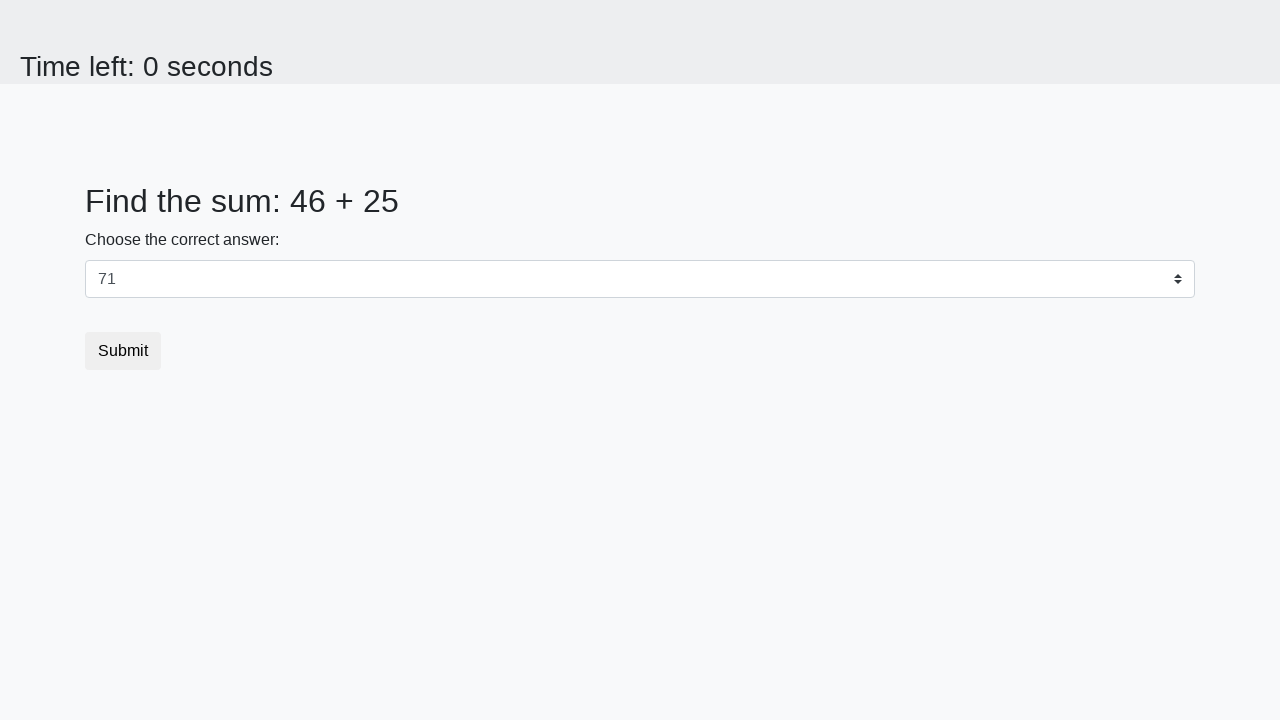

Clicked submit button at (123, 351) on button.btn
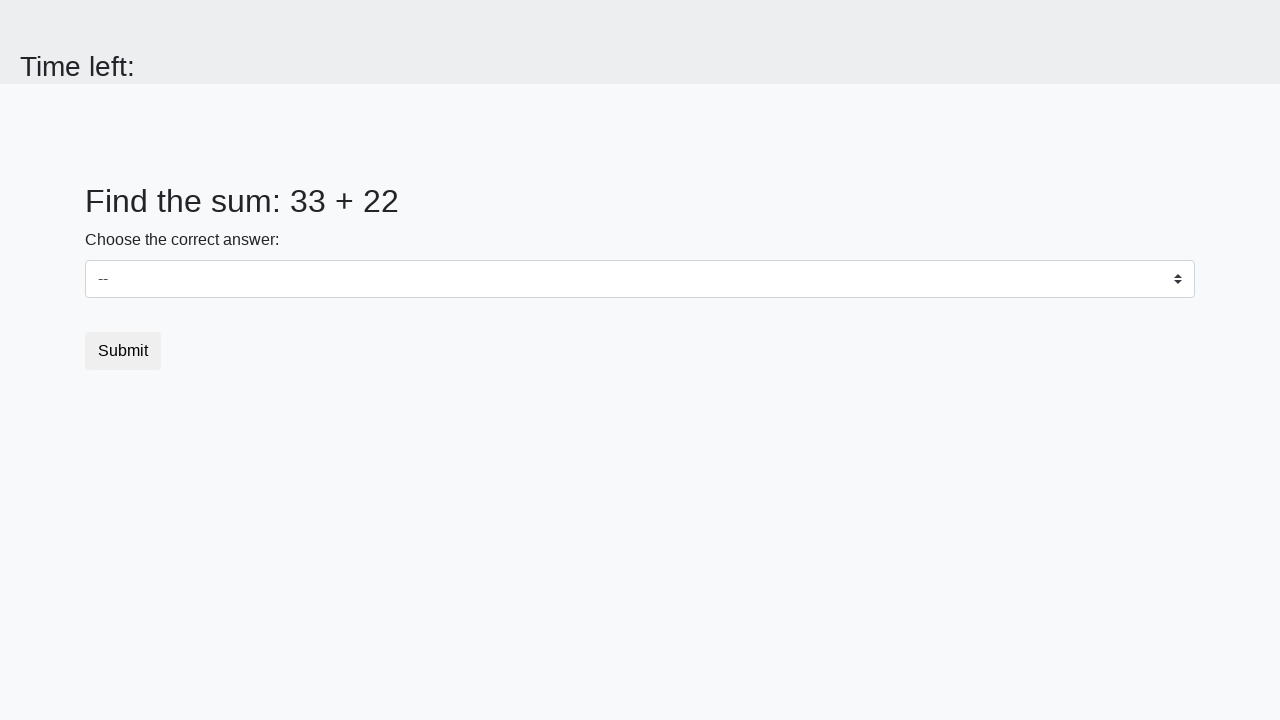

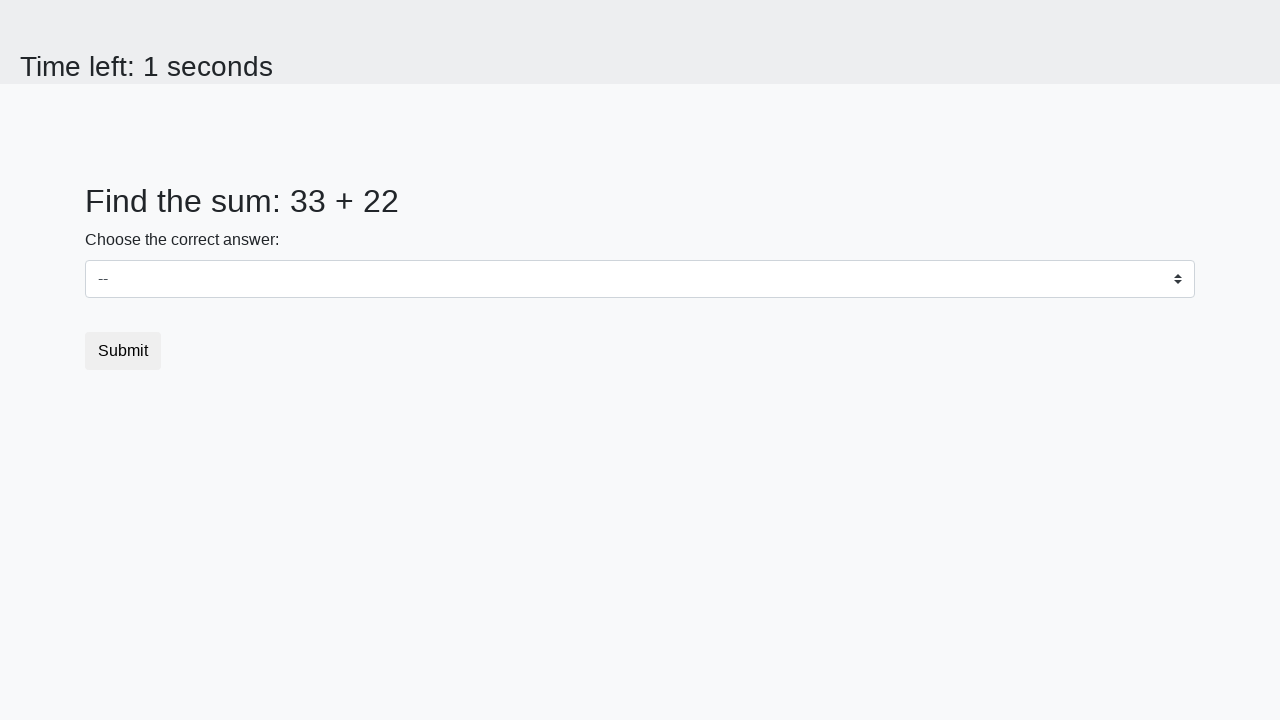